Tests the resize functionality on jQuery UI's resizable demo by dragging the resize handle to increase the element's size

Starting URL: https://jqueryui.com/resizable/

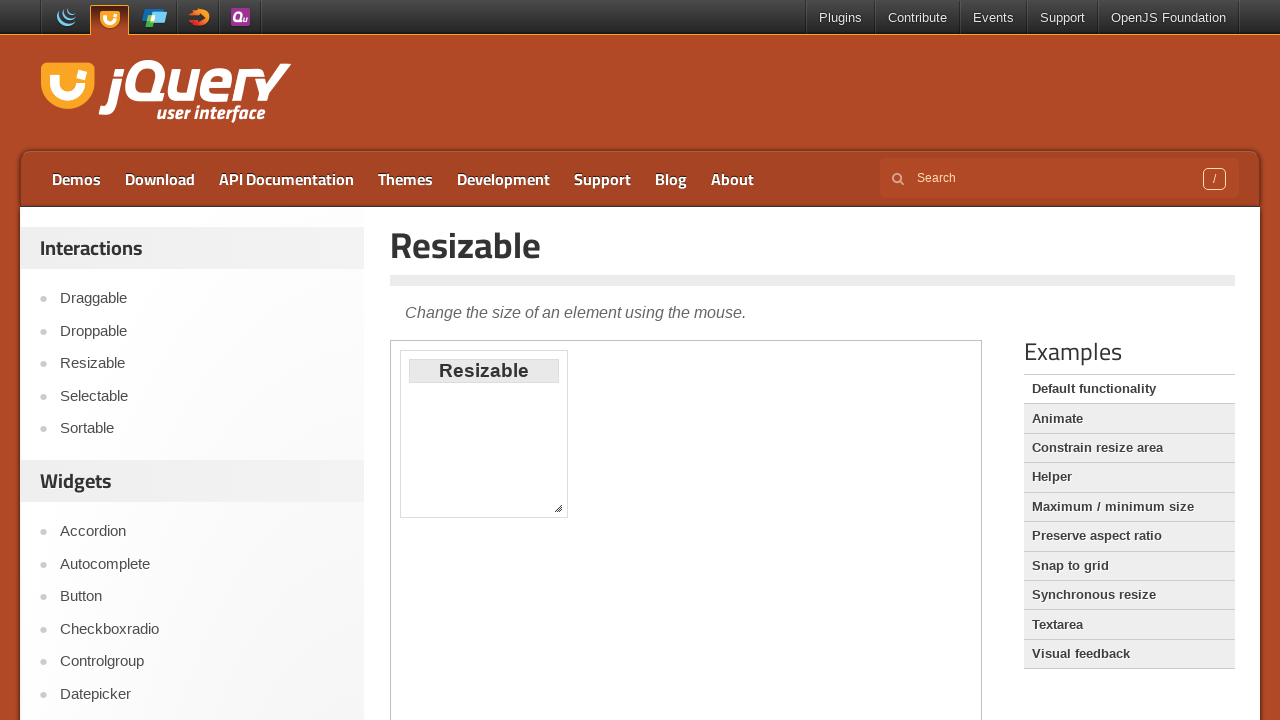

Navigated to jQuery UI resizable demo page
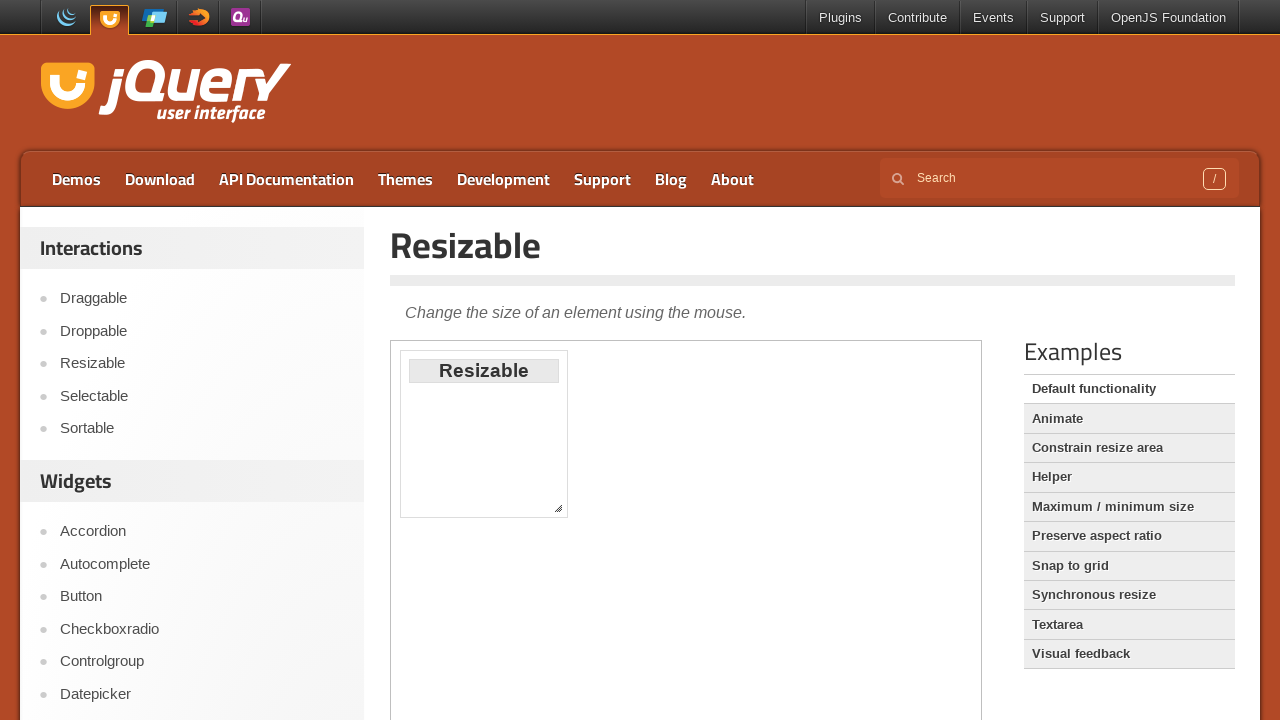

Located the iframe containing the resizable element
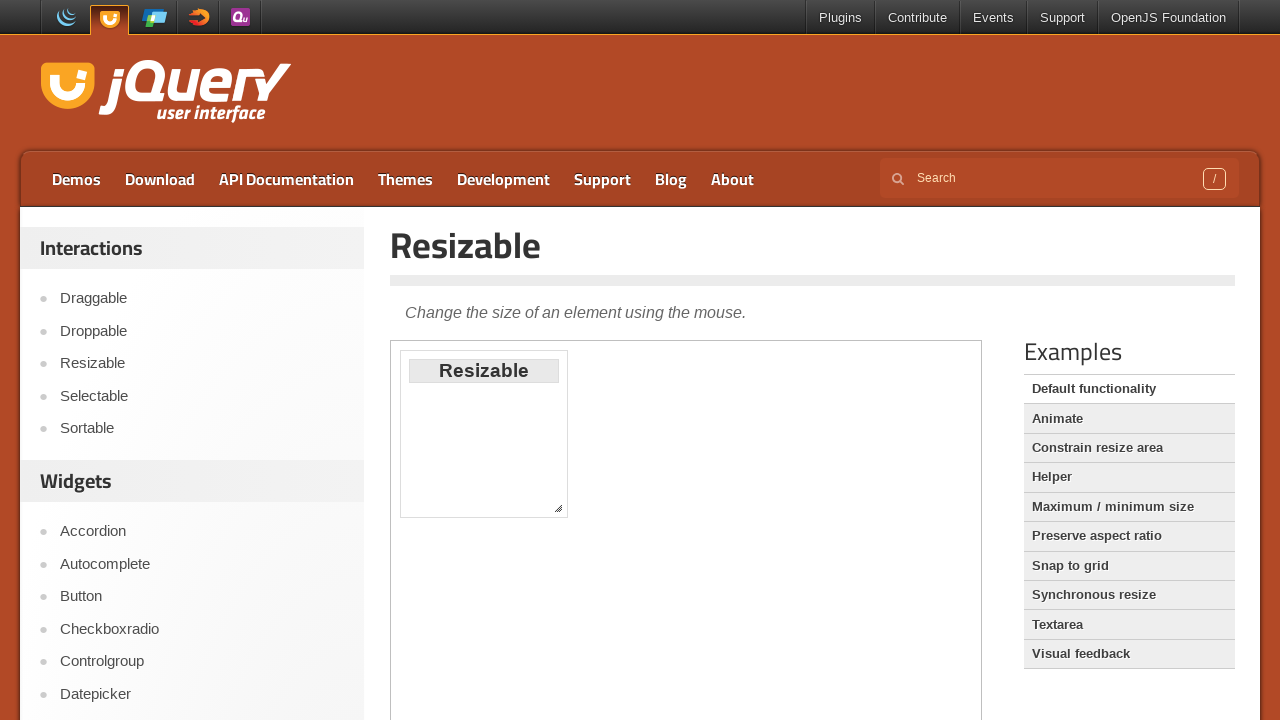

Located the southeast resize handle
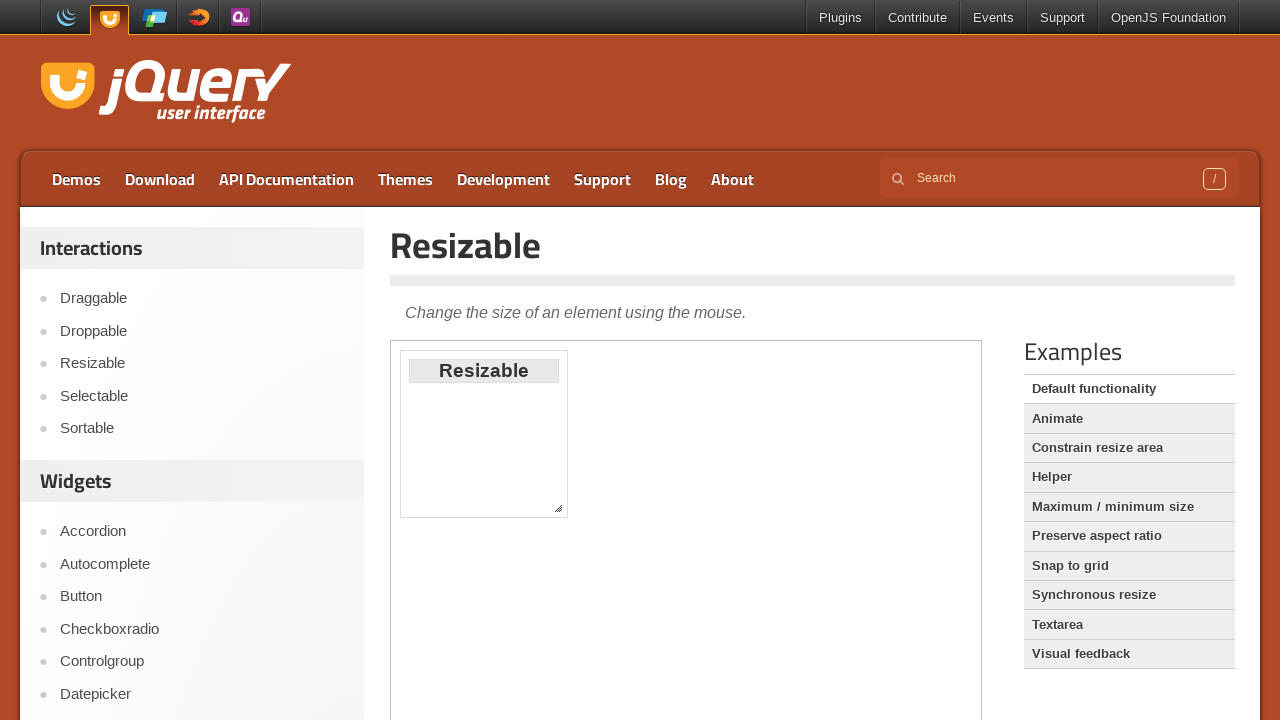

Retrieved bounding box of the resize handle
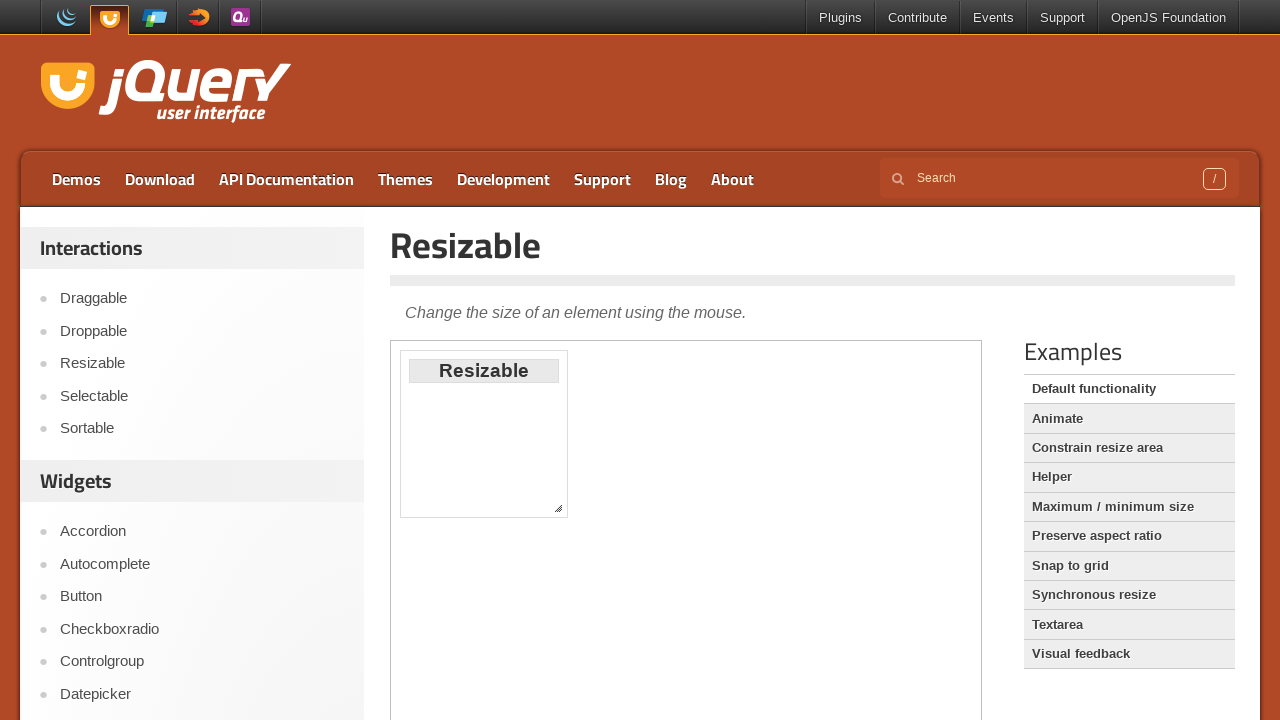

Moved mouse to center of resize handle at (558, 508)
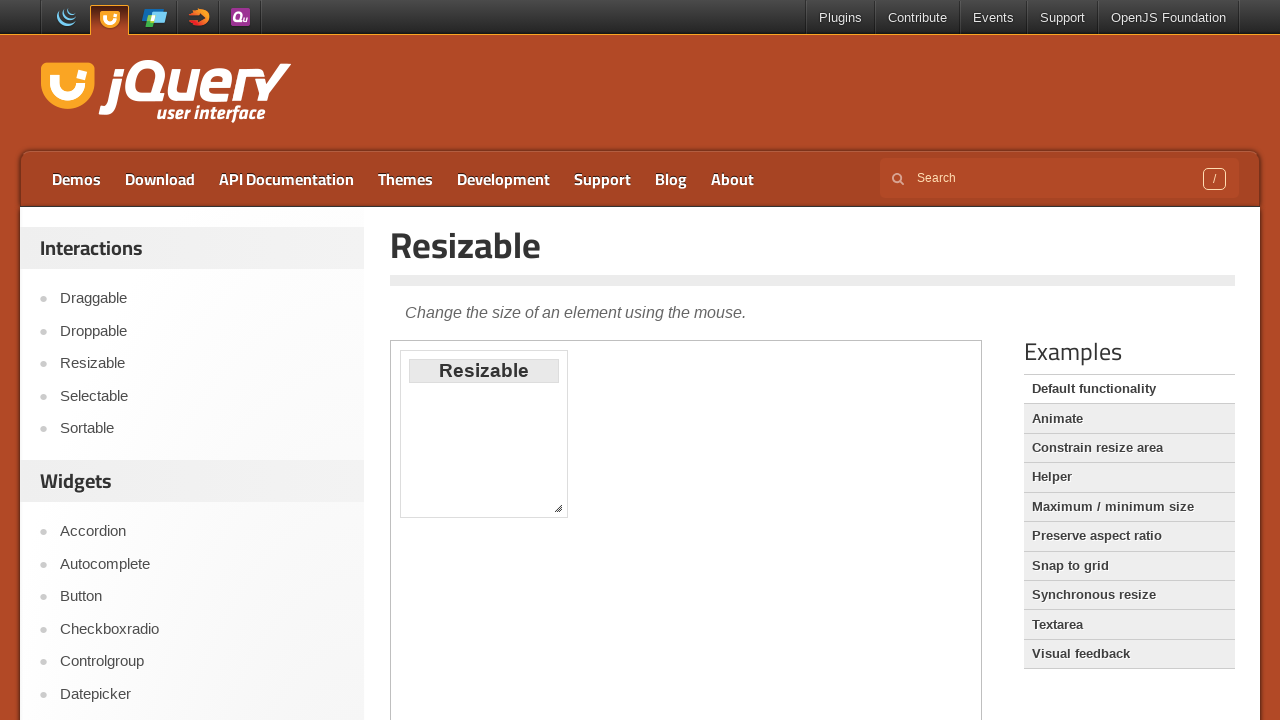

Pressed mouse button down on resize handle at (558, 508)
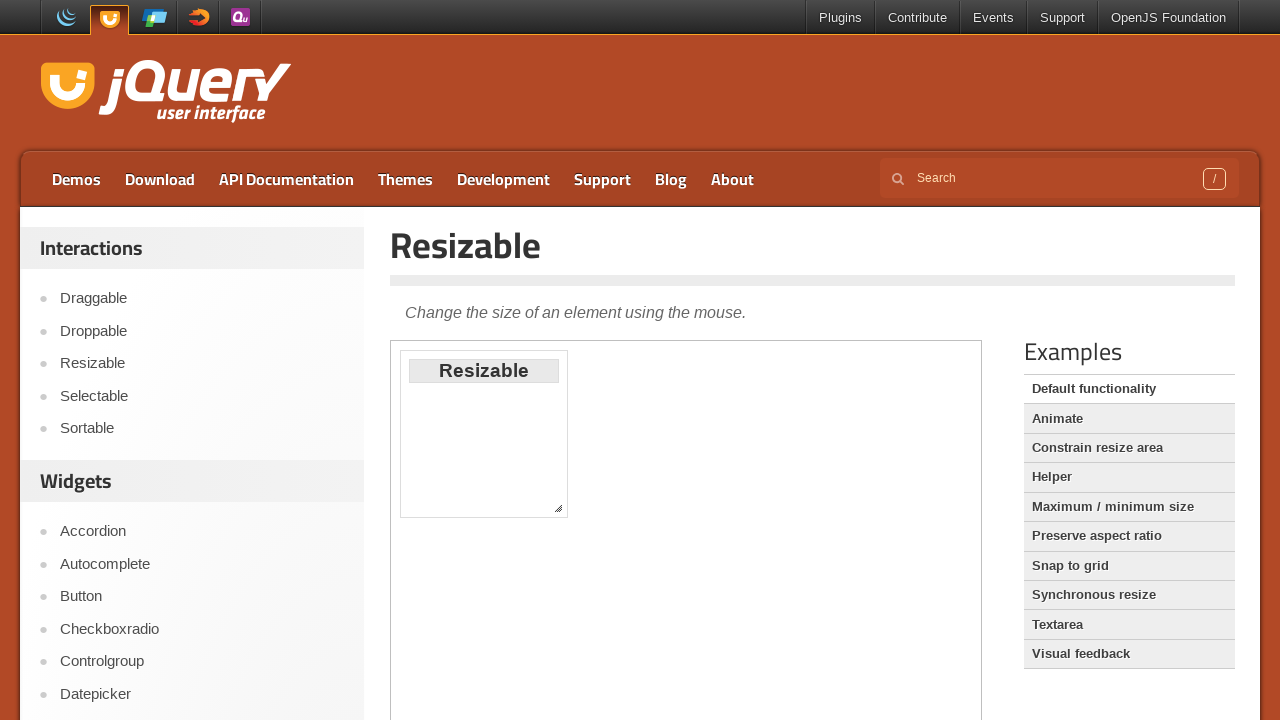

Dragged resize handle 200 pixels right and 200 pixels down at (758, 708)
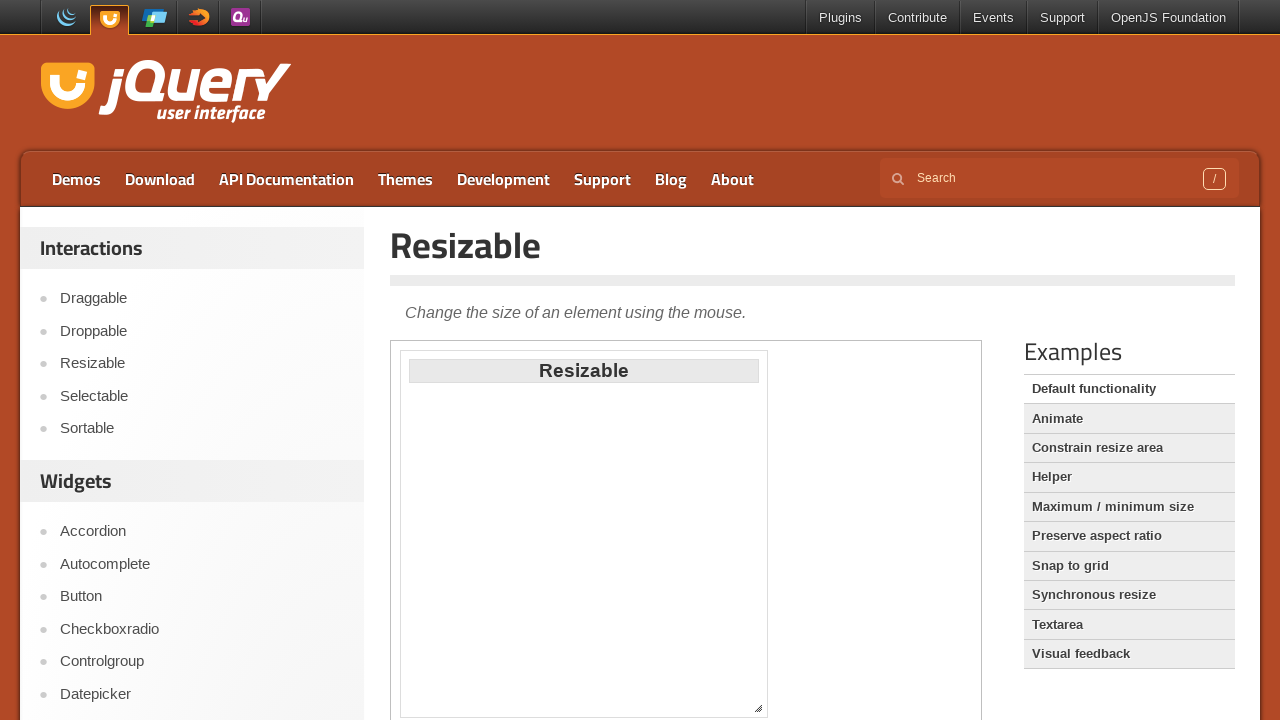

Released mouse button to complete resize operation at (758, 708)
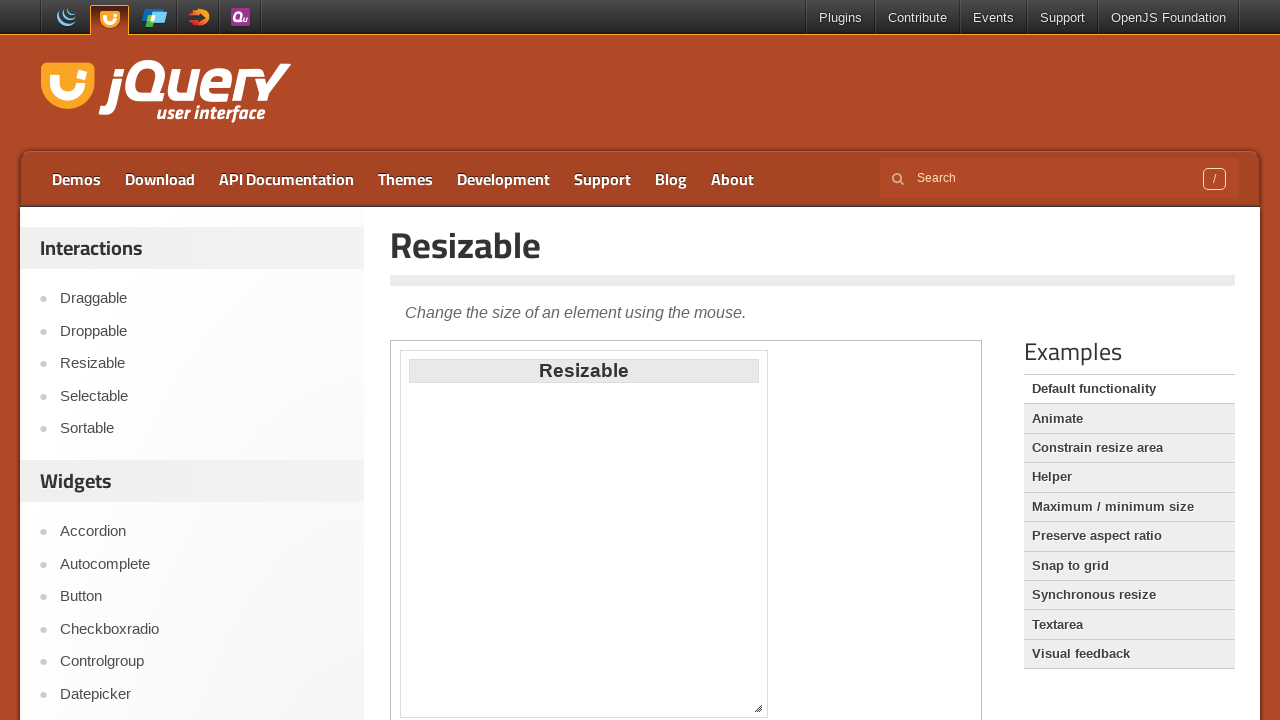

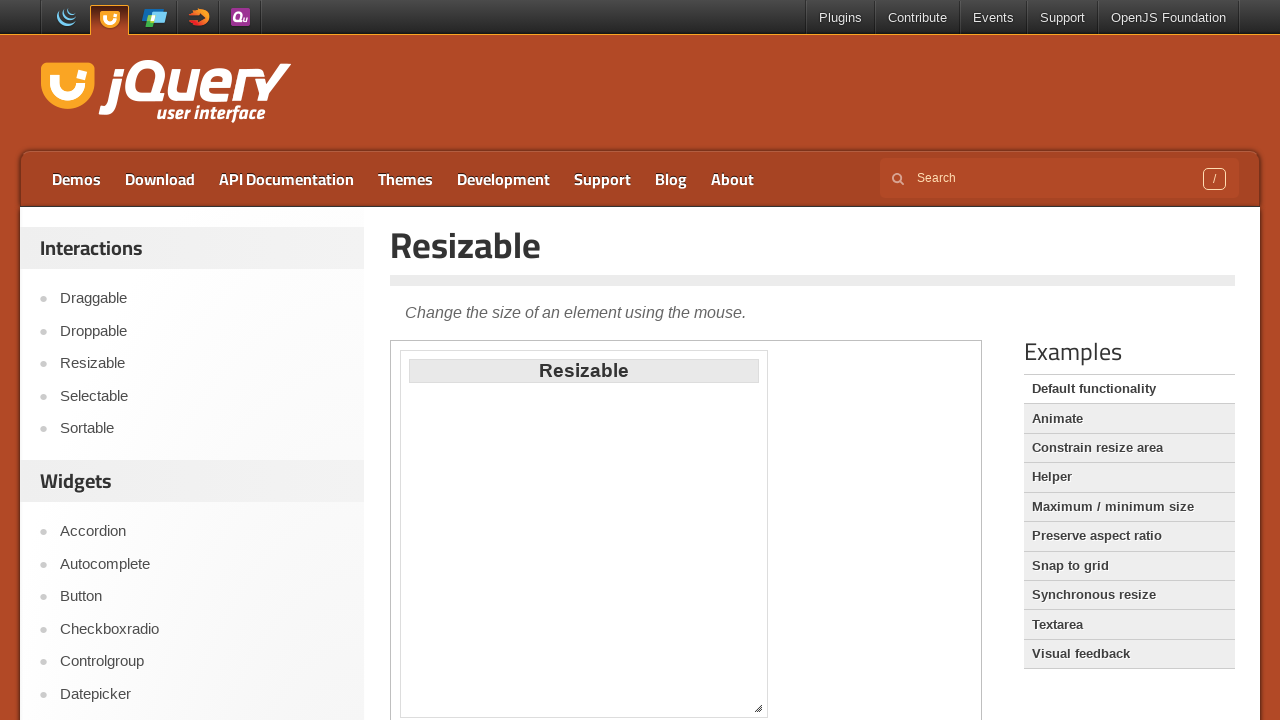